Tests a form interaction that involves extracting a value from an image attribute, performing a mathematical calculation, filling in the result, checking a checkbox, selecting a radio button, and submitting the form

Starting URL: http://suninjuly.github.io/get_attribute.html

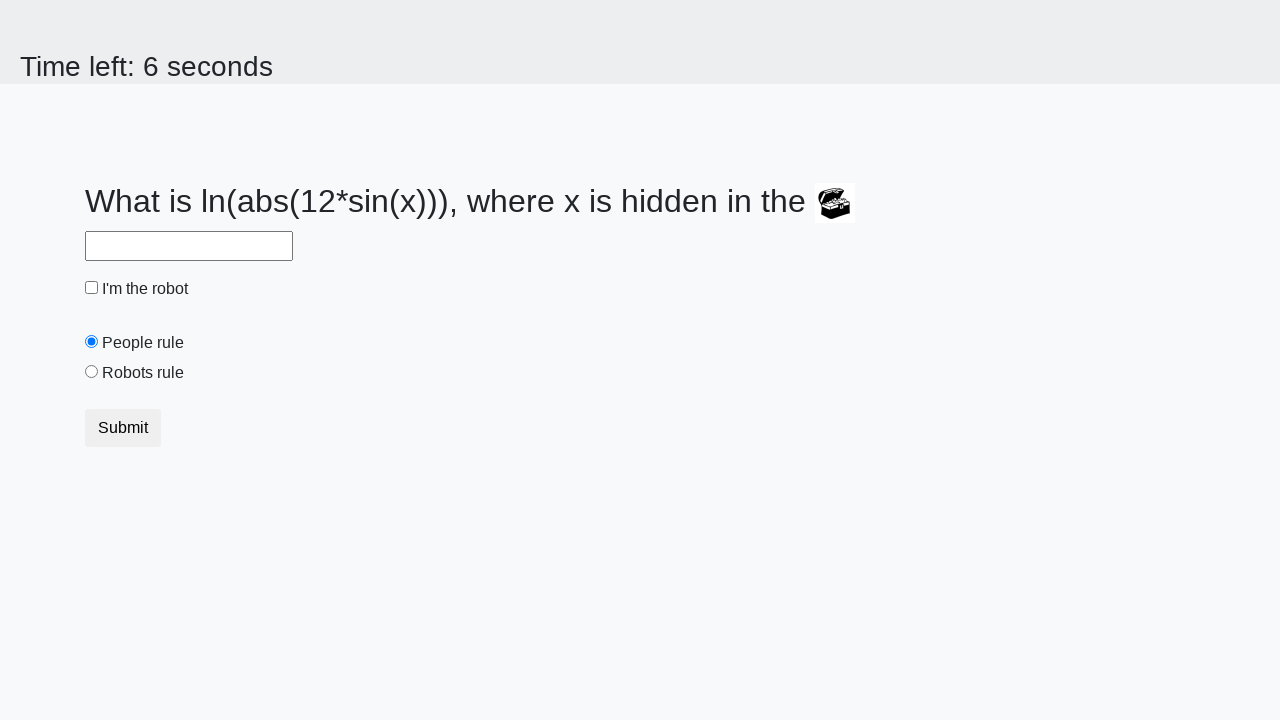

Retrieved 'valuex' attribute from treasure image
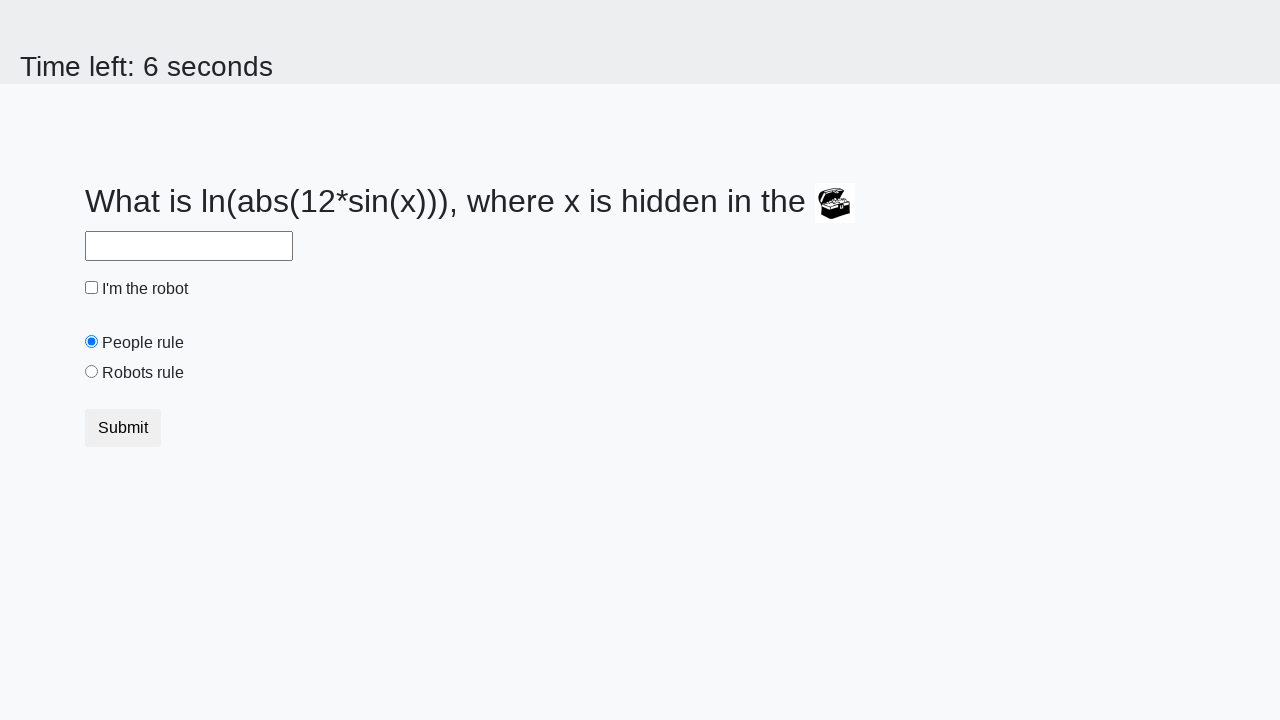

Calculated mathematical formula result from image attribute value
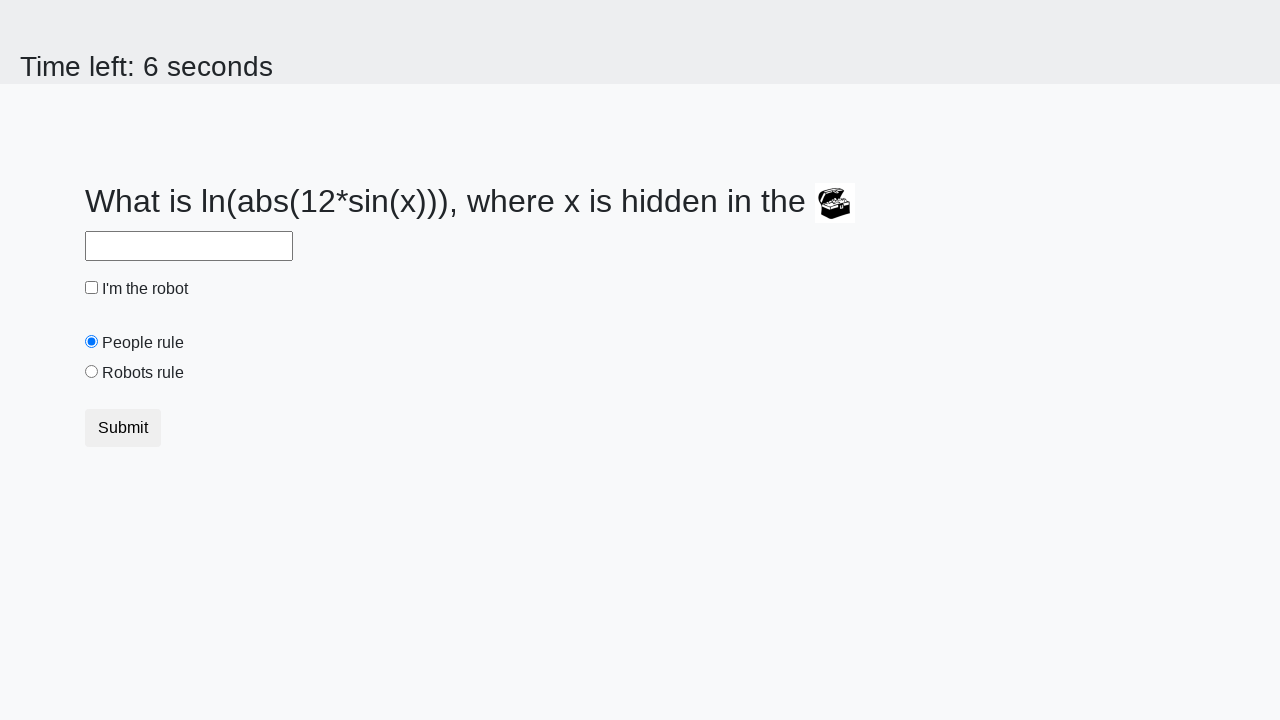

Filled answer field with calculated value on #answer
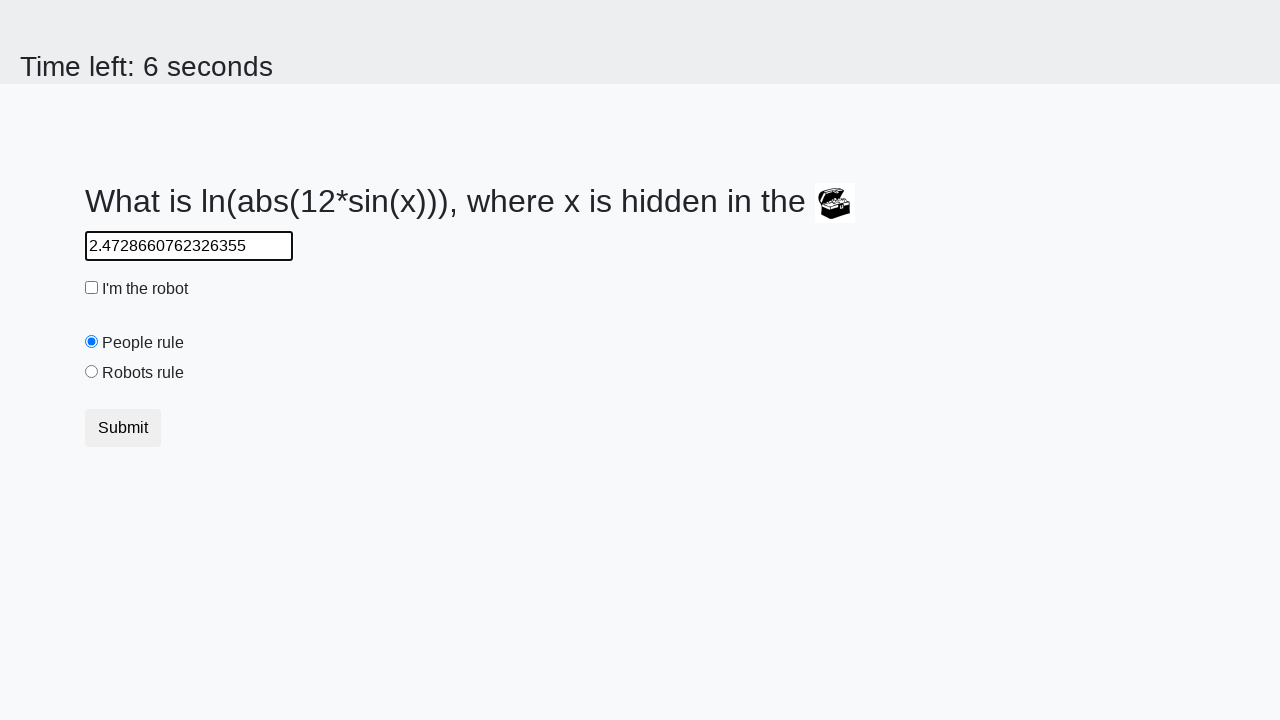

Checked the robot checkbox at (92, 288) on #robotCheckbox
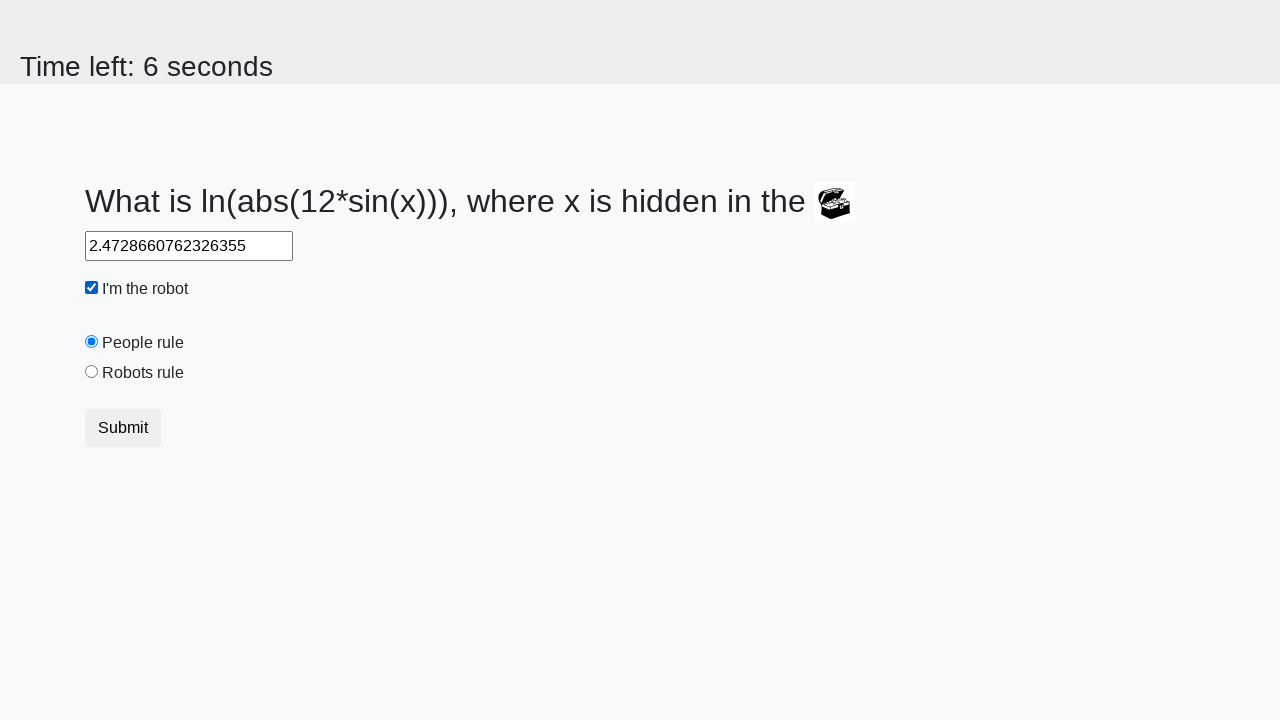

Selected the 'robots rule' radio button at (92, 372) on #robotsRule
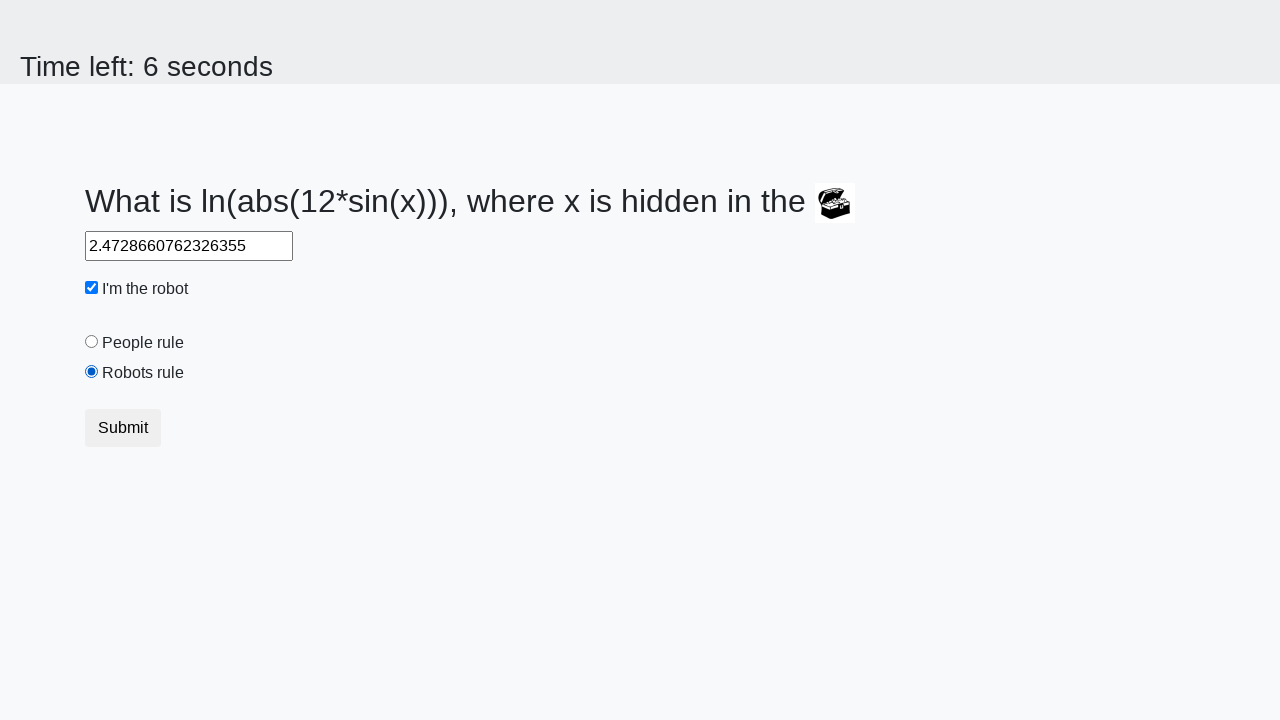

Clicked the submit button to submit the form at (123, 428) on button.btn.btn-default
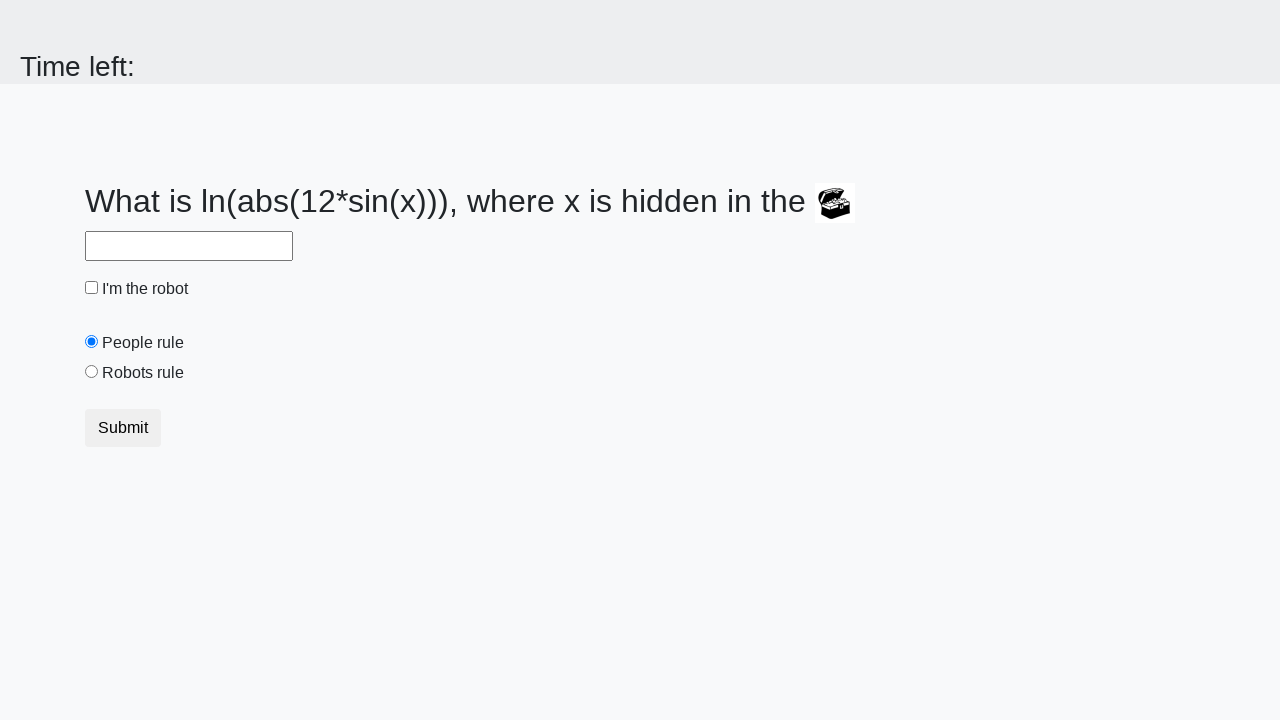

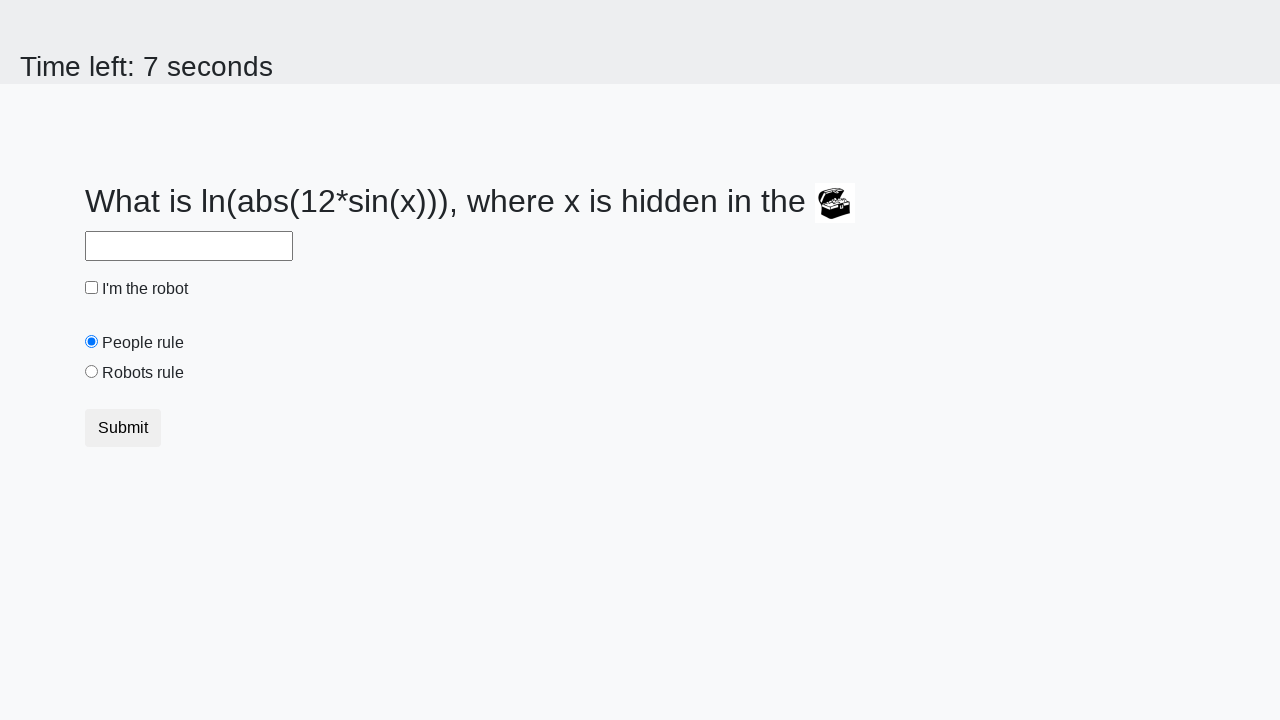